Navigates to GreenKart website and verifies that the page loads with the correct URL and title

Starting URL: https://rahulshettyacademy.com/seleniumPractise/#/

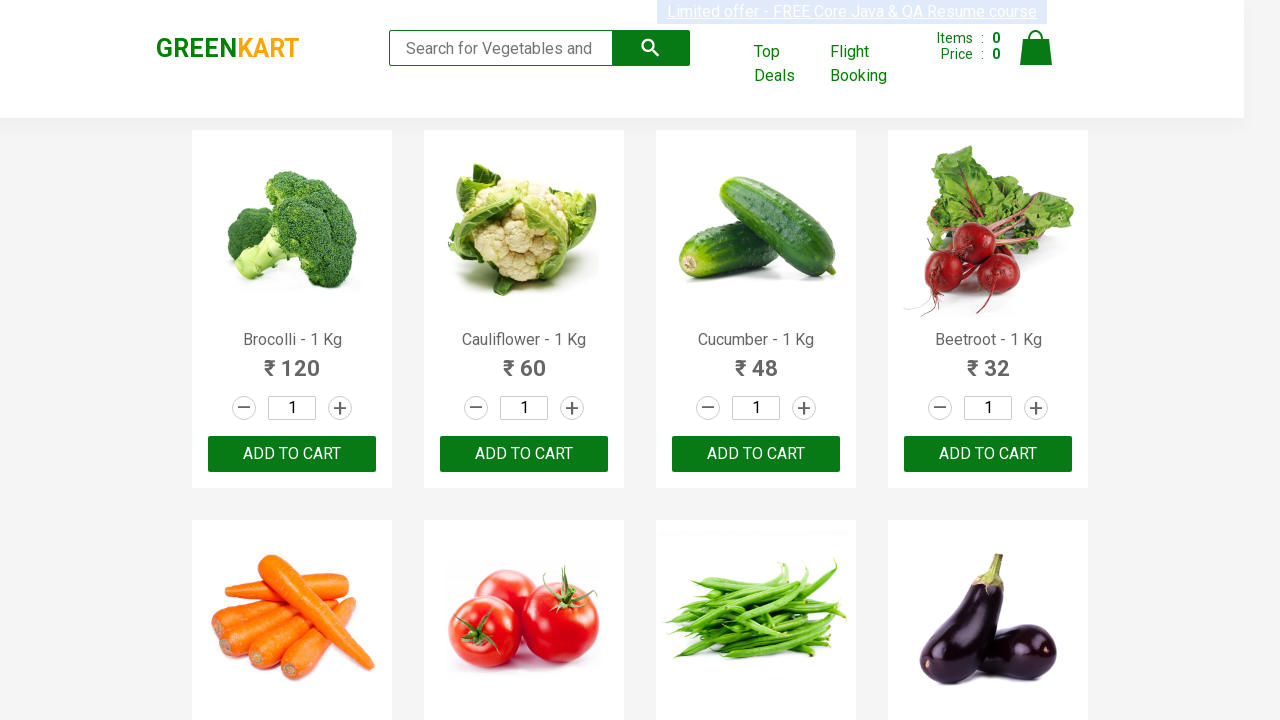

Waited for page to reach networkidle state
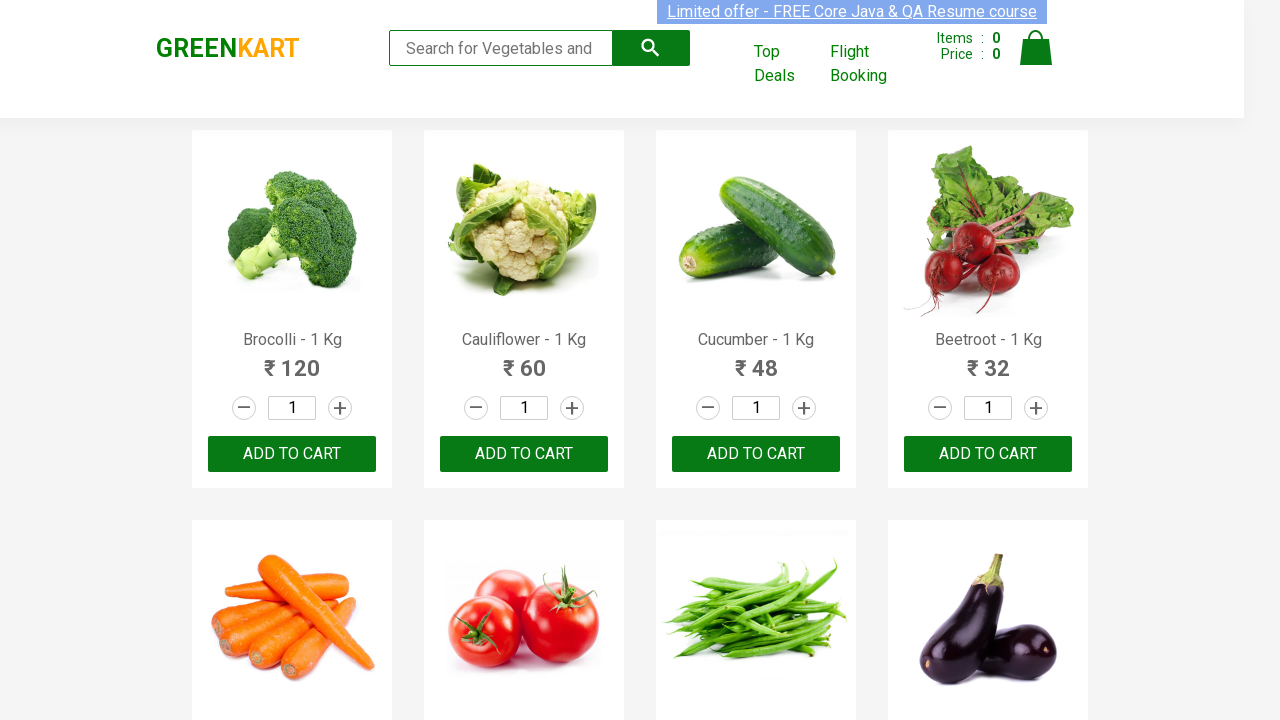

Verified page URL matches expected: https://rahulshettyacademy.com/seleniumPractise/#/
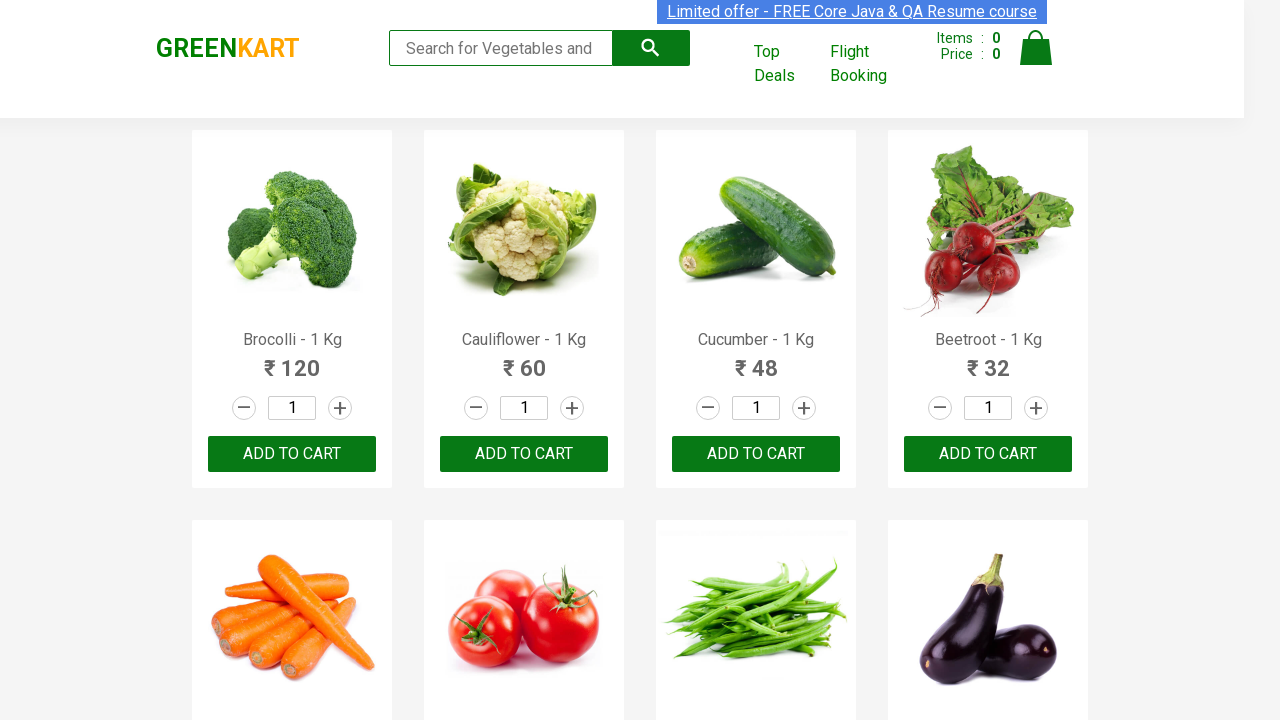

Verified page title matches expected: GreenKart - veg and fruits kart
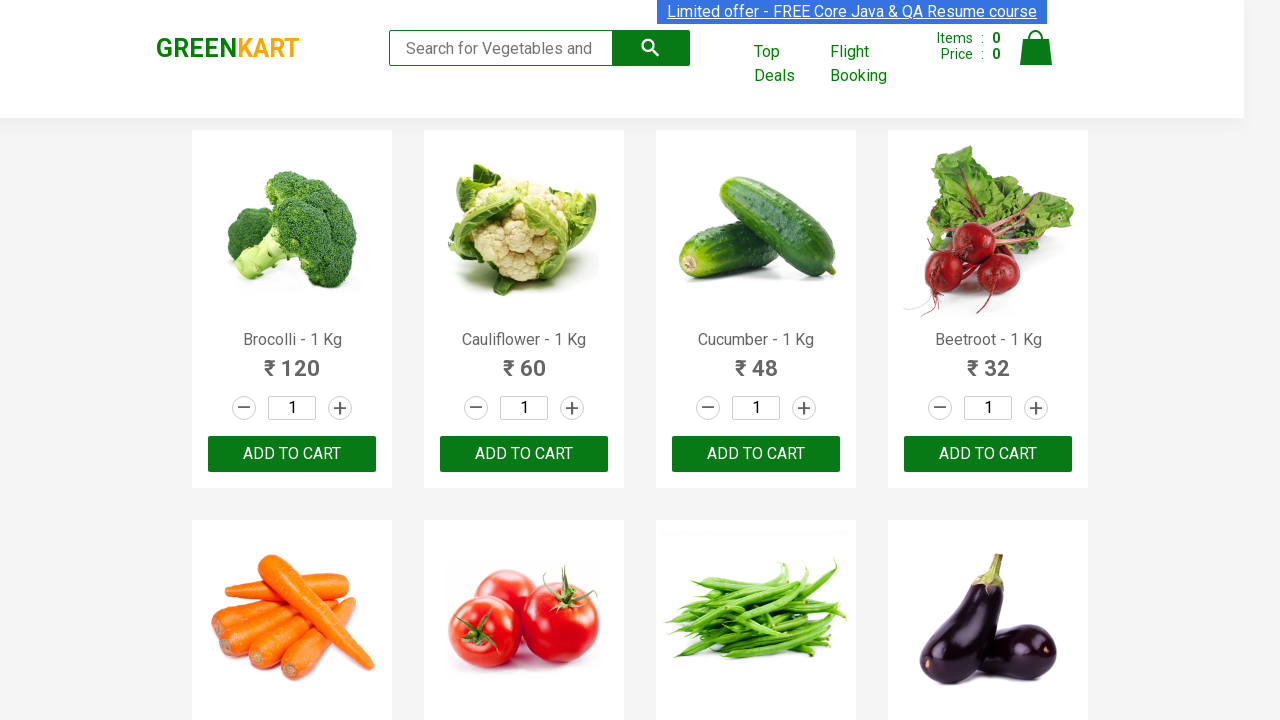

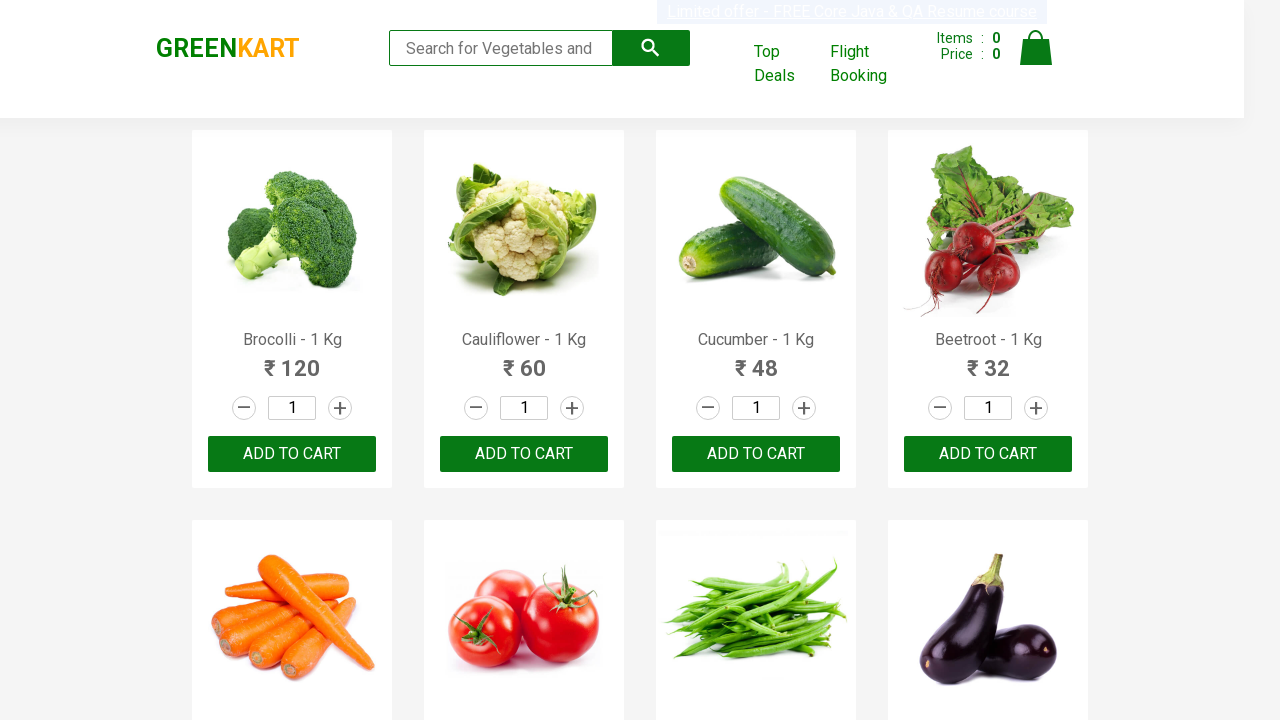